Navigates through a paginated table by clicking the next button until finding a specific row containing "Archy J"

Starting URL: http://syntaxprojects.com/table-pagination-demo.php

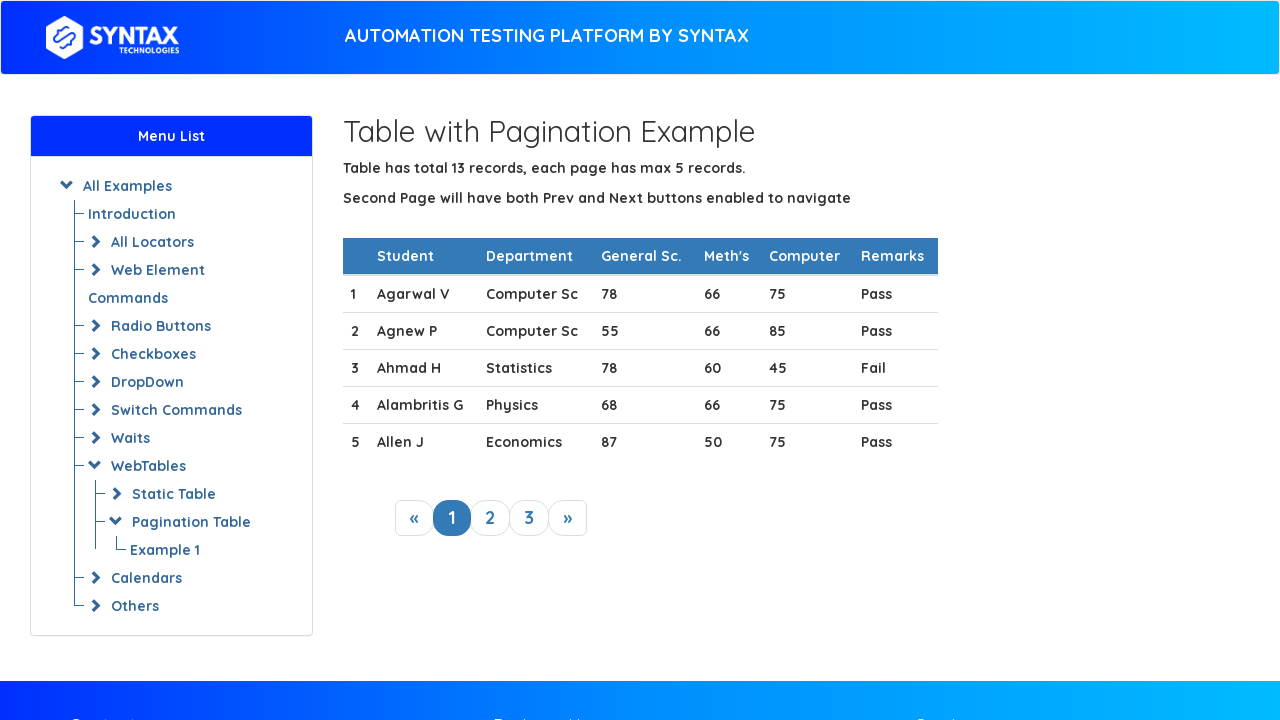

Navigated to table pagination demo page
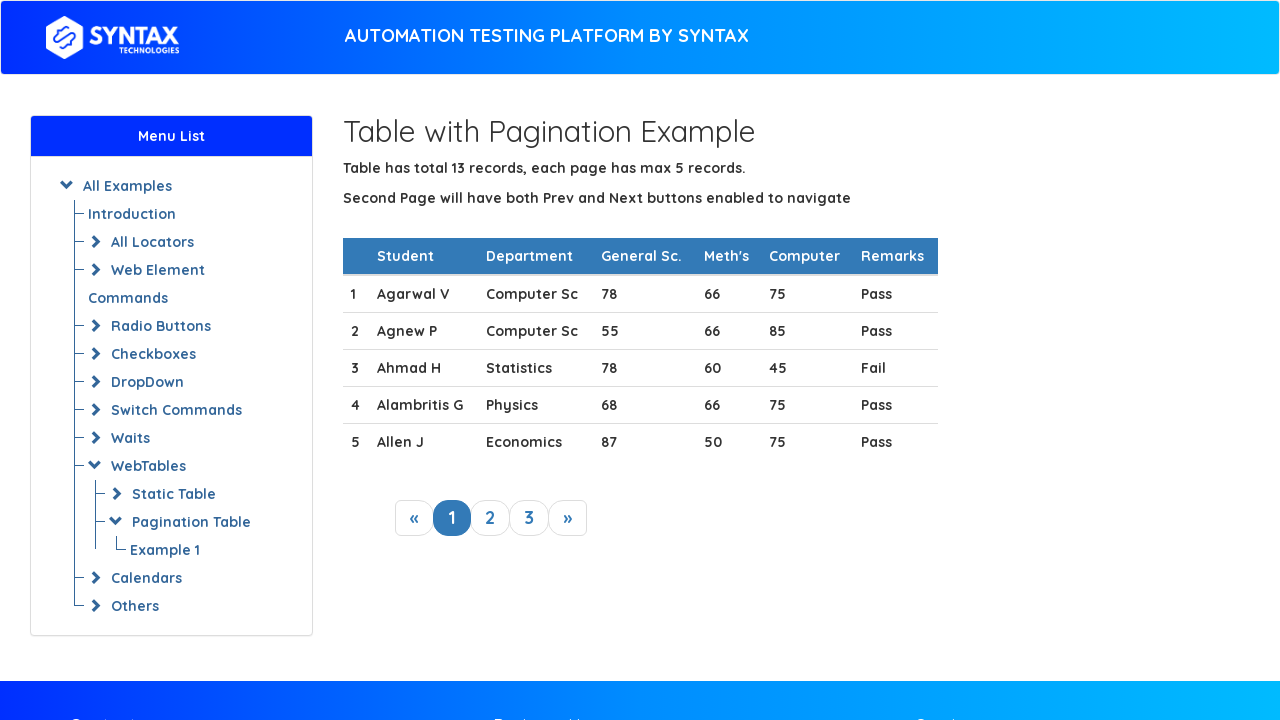

Located table rows on current page
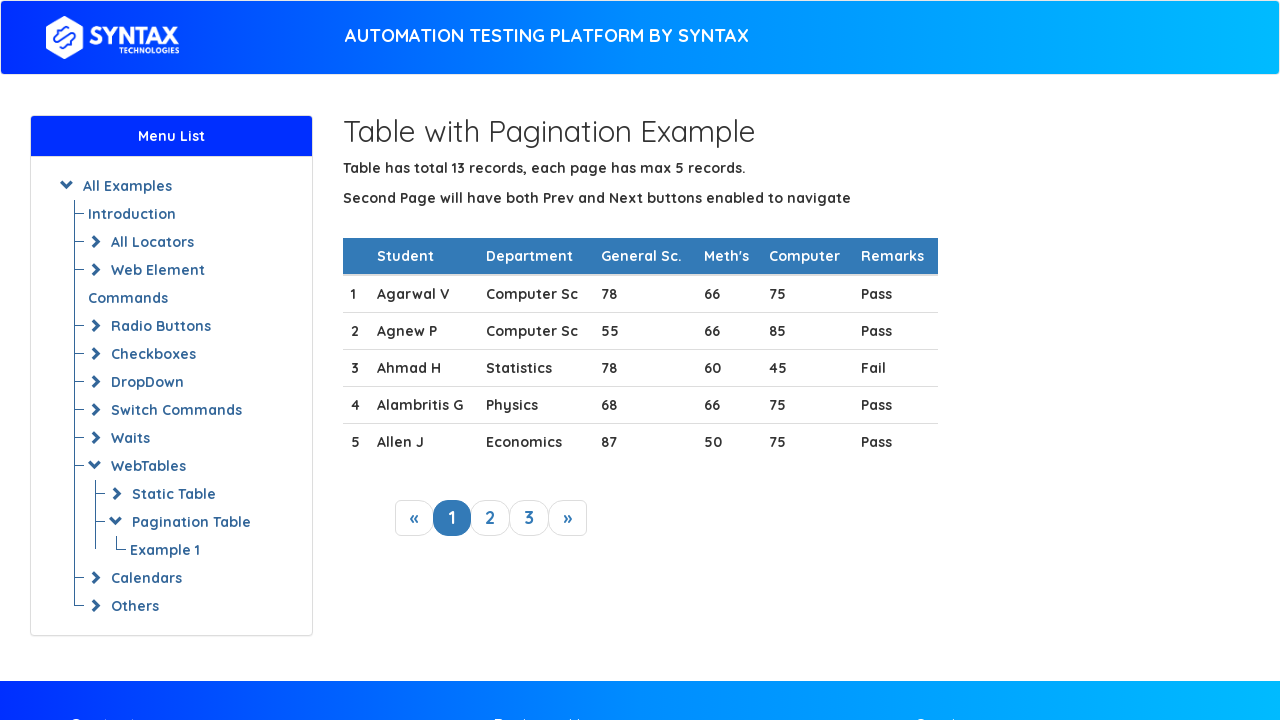

Located next pagination button
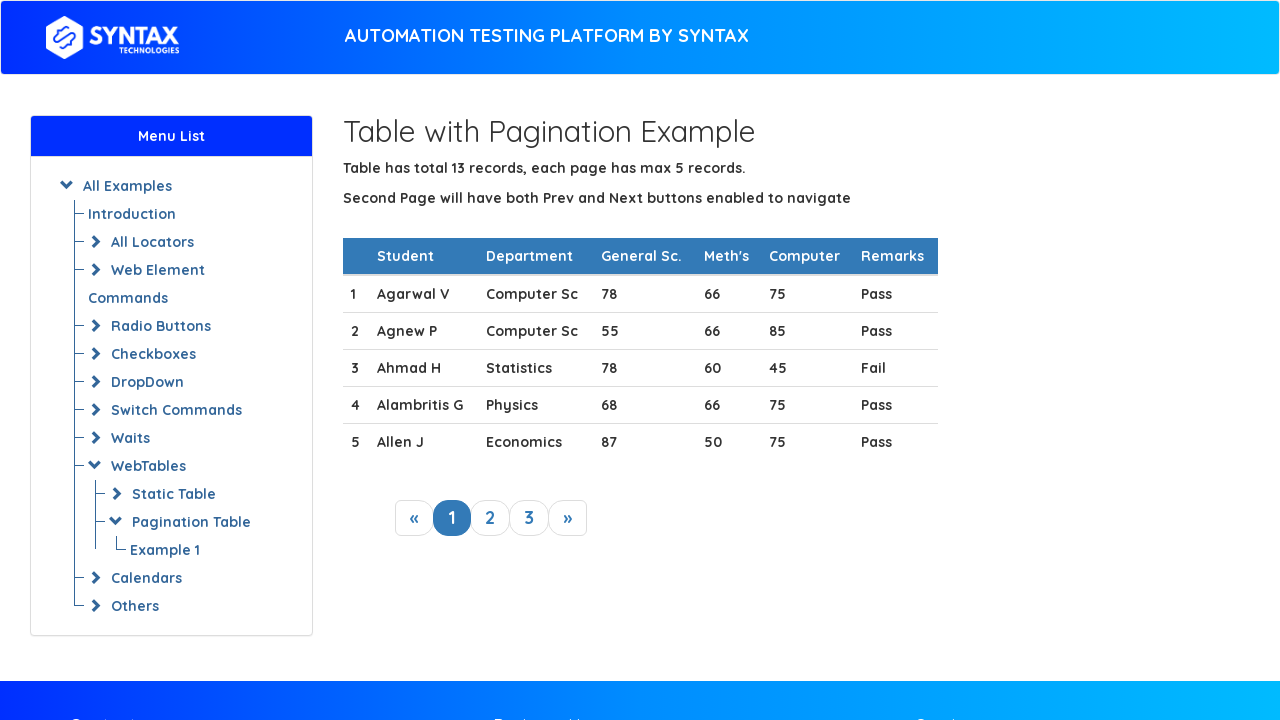

Counted 5 rows on current page
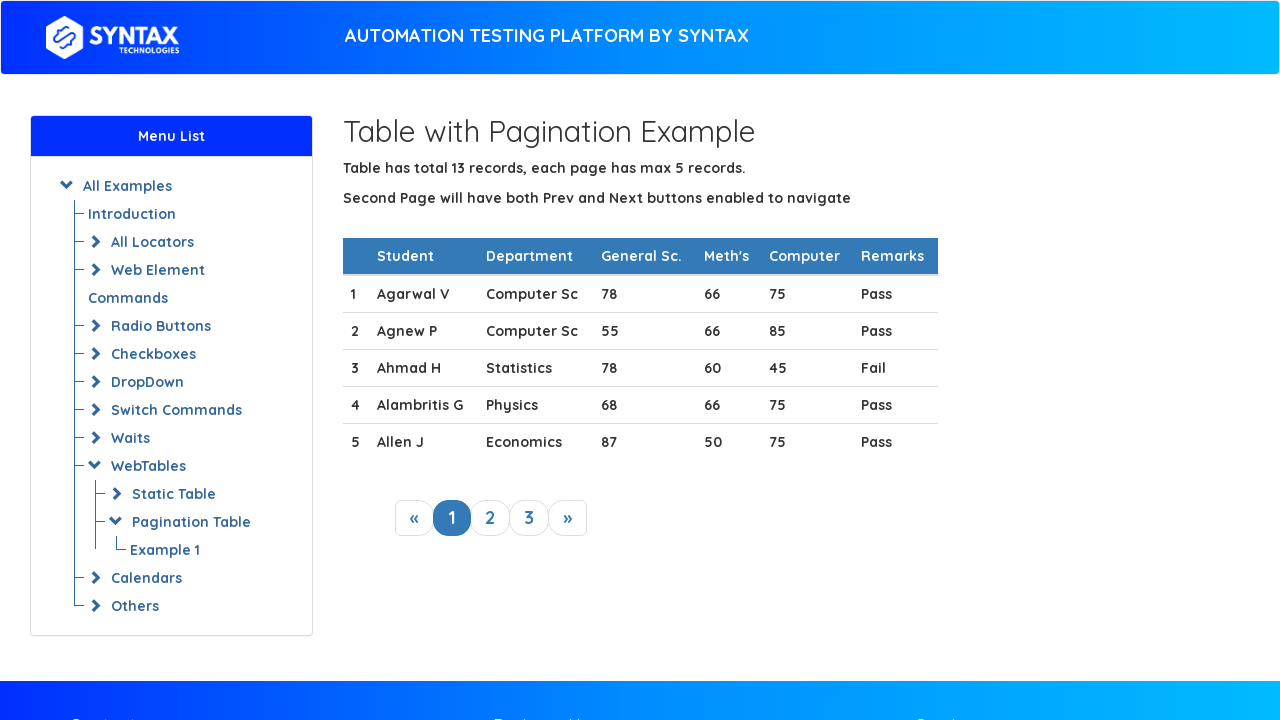

Retrieved text from row 1: 
                1
                Agarwal V
                Computer Sc
                78
                66
                75
                Pass
              
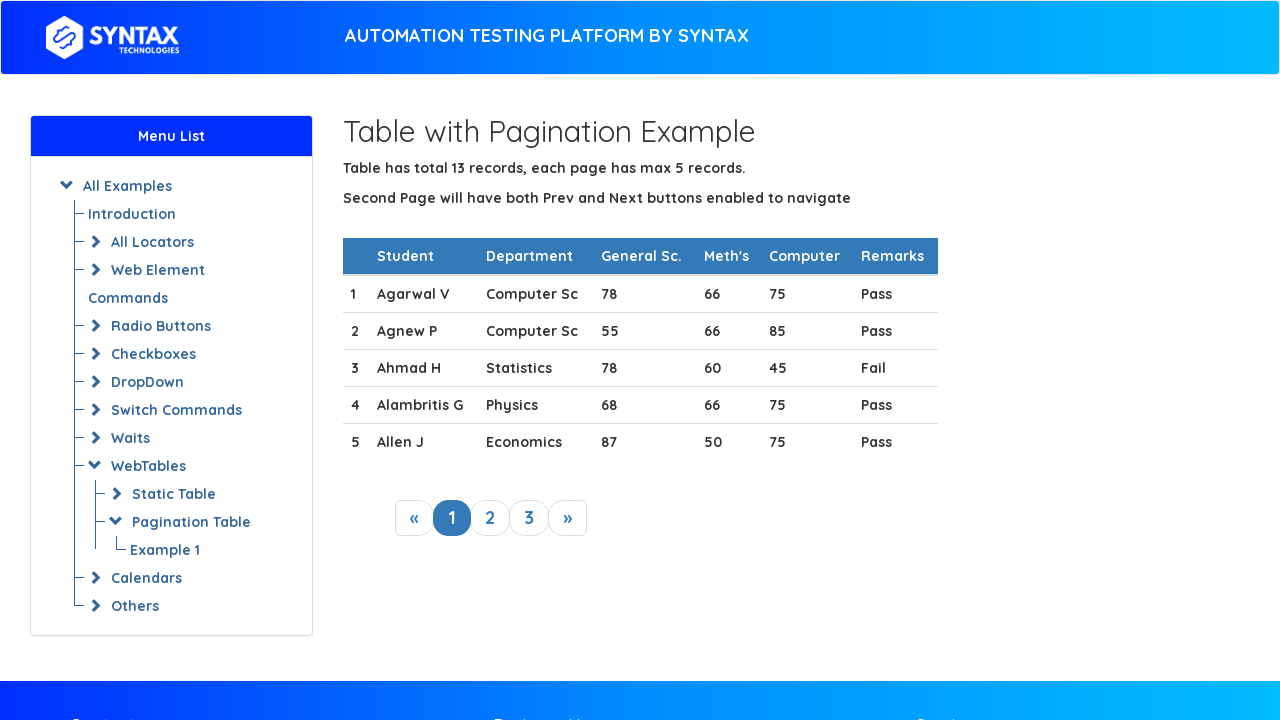

Retrieved text from row 2: 
                2
                Agnew P
                Computer Sc
                55
                66
                85
                Pass
              
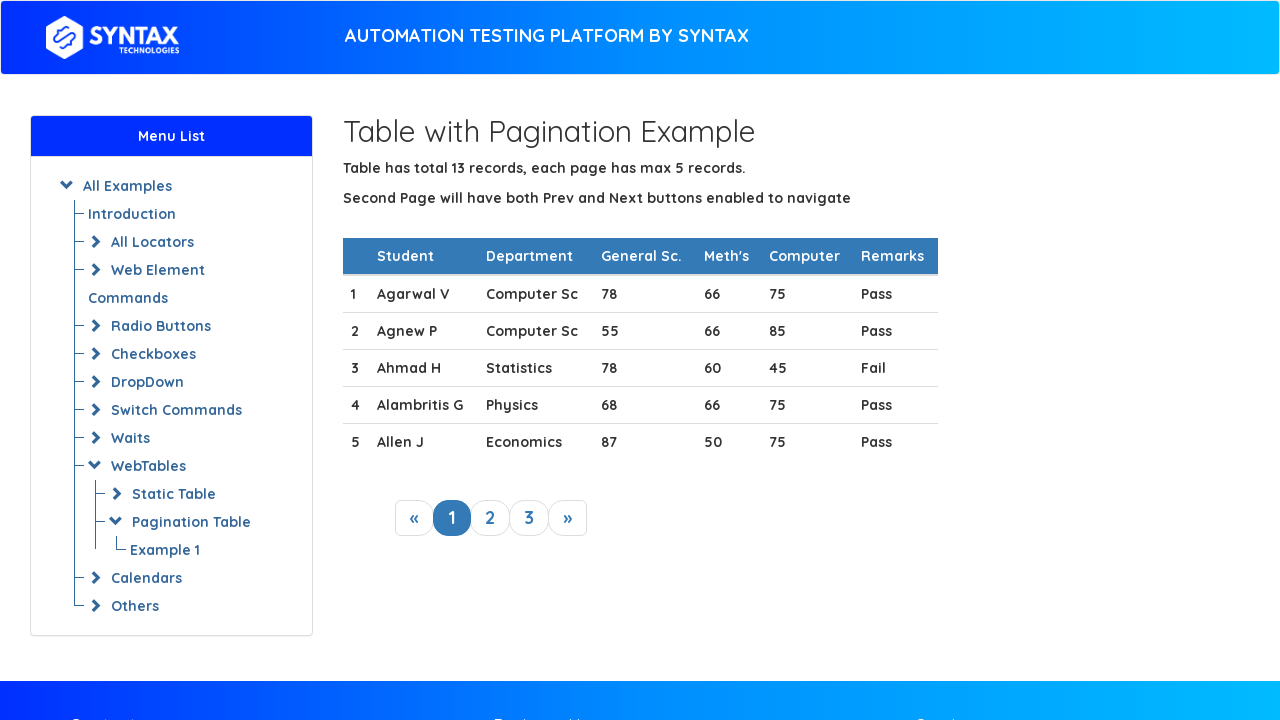

Retrieved text from row 3: 
                3

                Ahmad H
                Statistics 
                78
                60
                45
                Fail
              
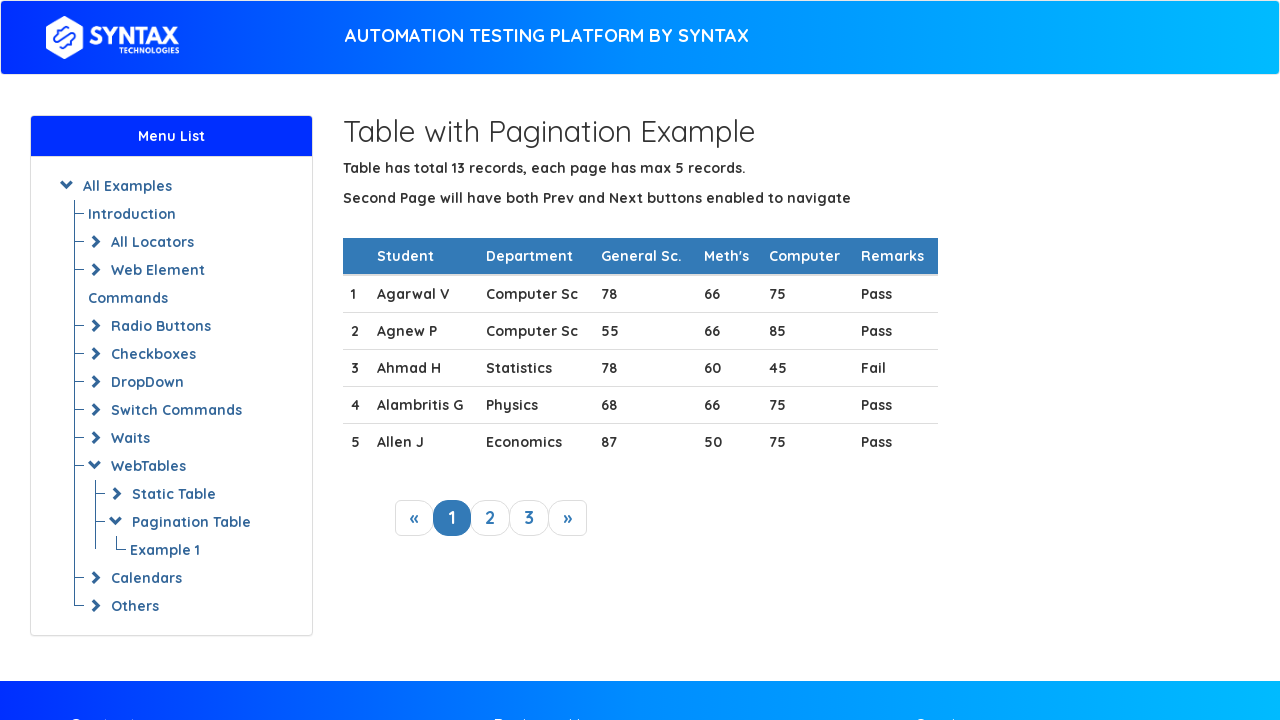

Retrieved text from row 4: 
                4

                Alambritis G
                Physics
                68
                66
                75
                Pass
              
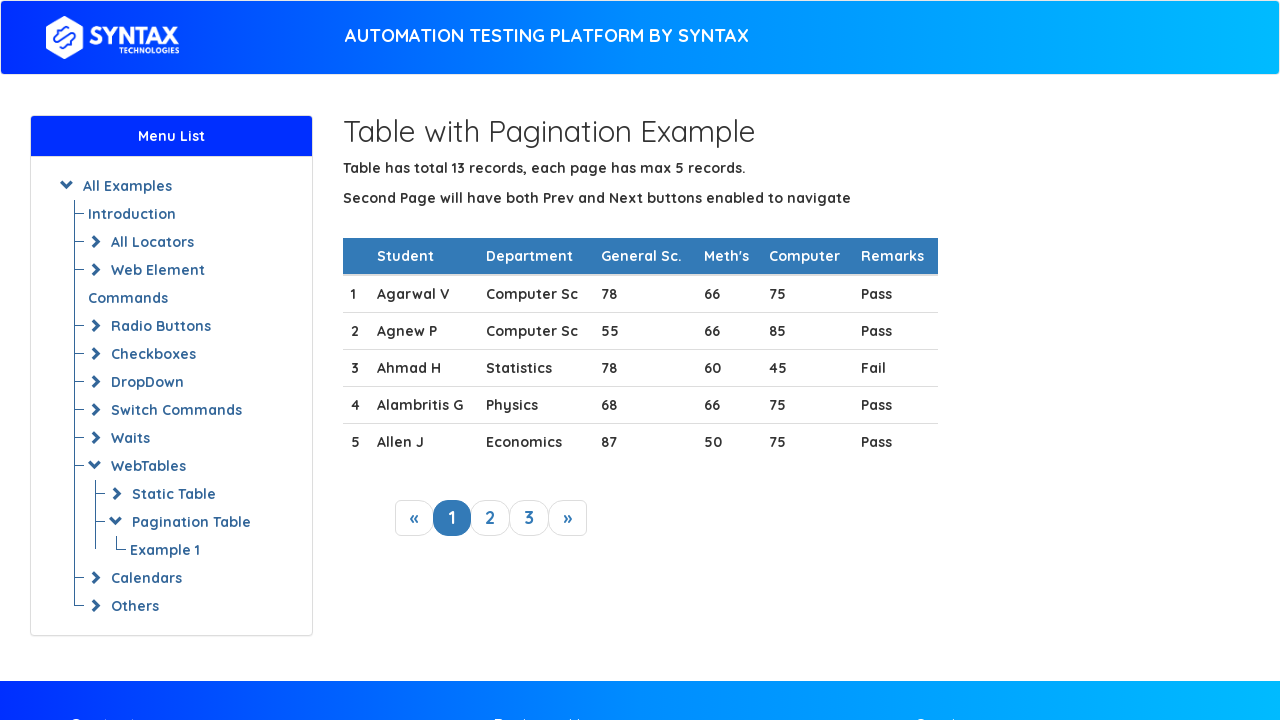

Retrieved text from row 5: 
                5

                Allen J
                Economics
                87
                50
                75
                Pass
              
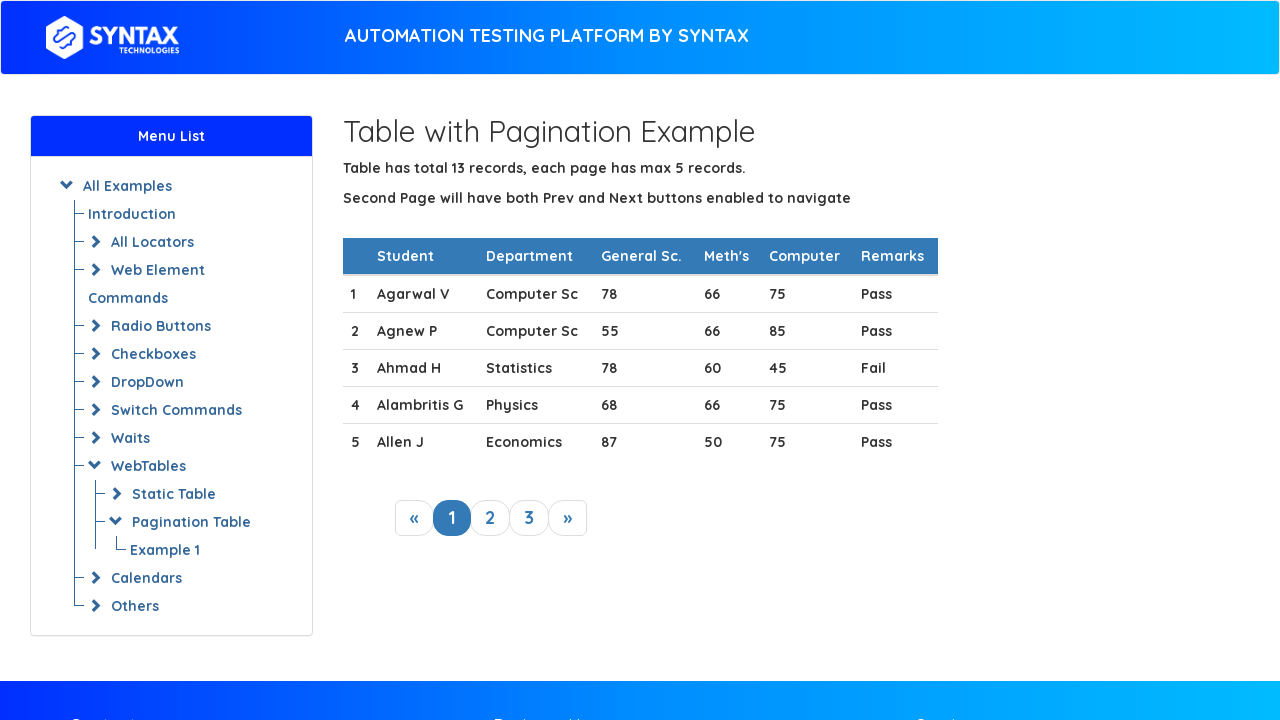

Next button is visible, proceeding to next page
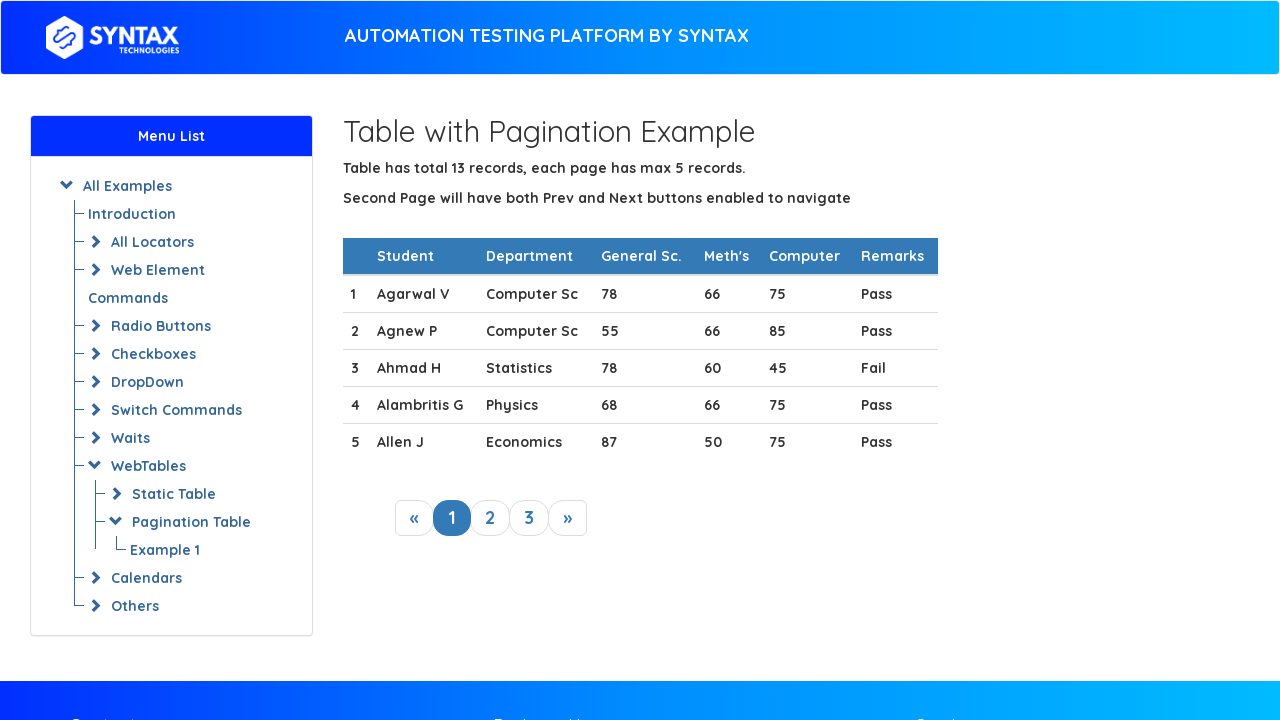

Clicked next button to navigate to next page at (568, 518) on xpath=//a[@class='next_link']
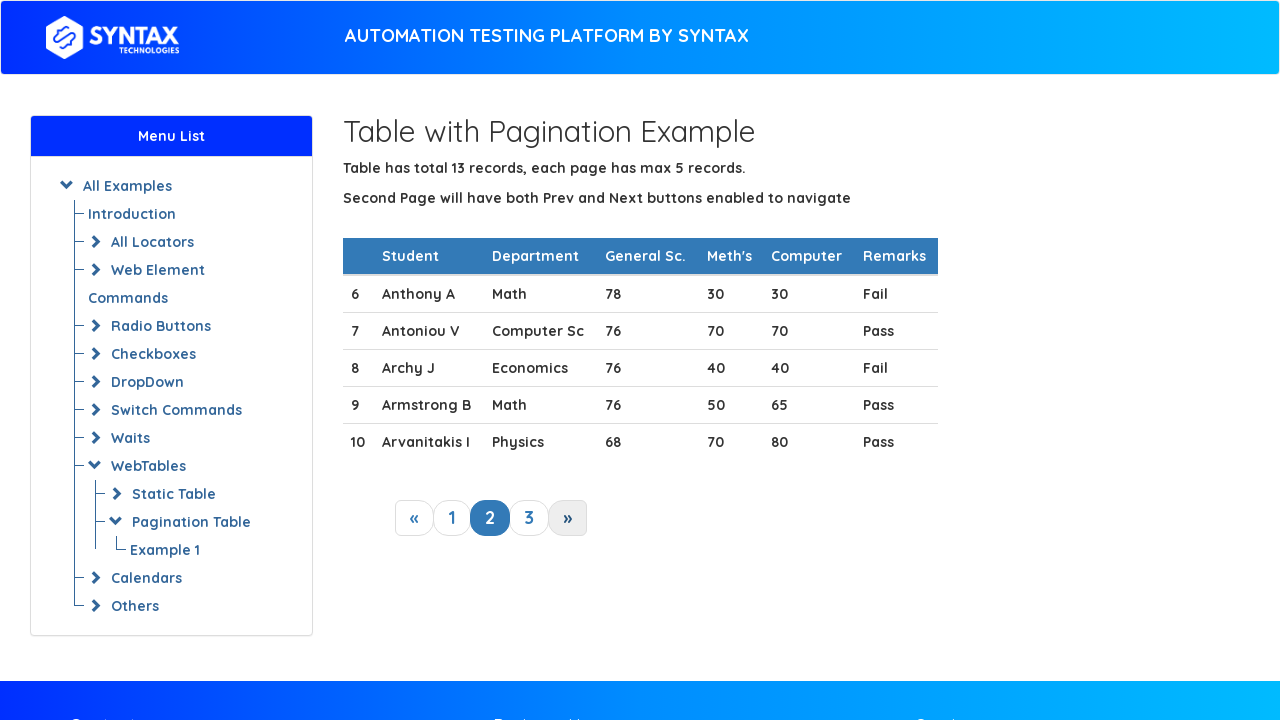

Waited for page to load after pagination
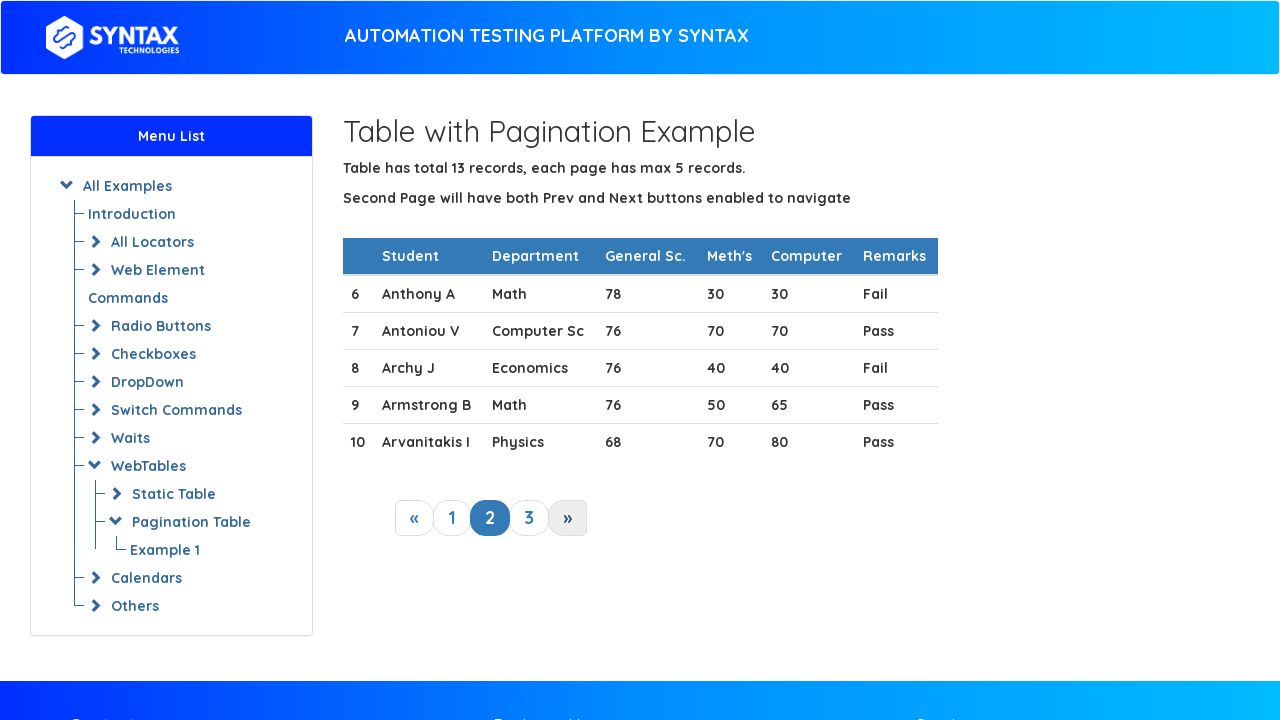

Counted 5 rows on current page
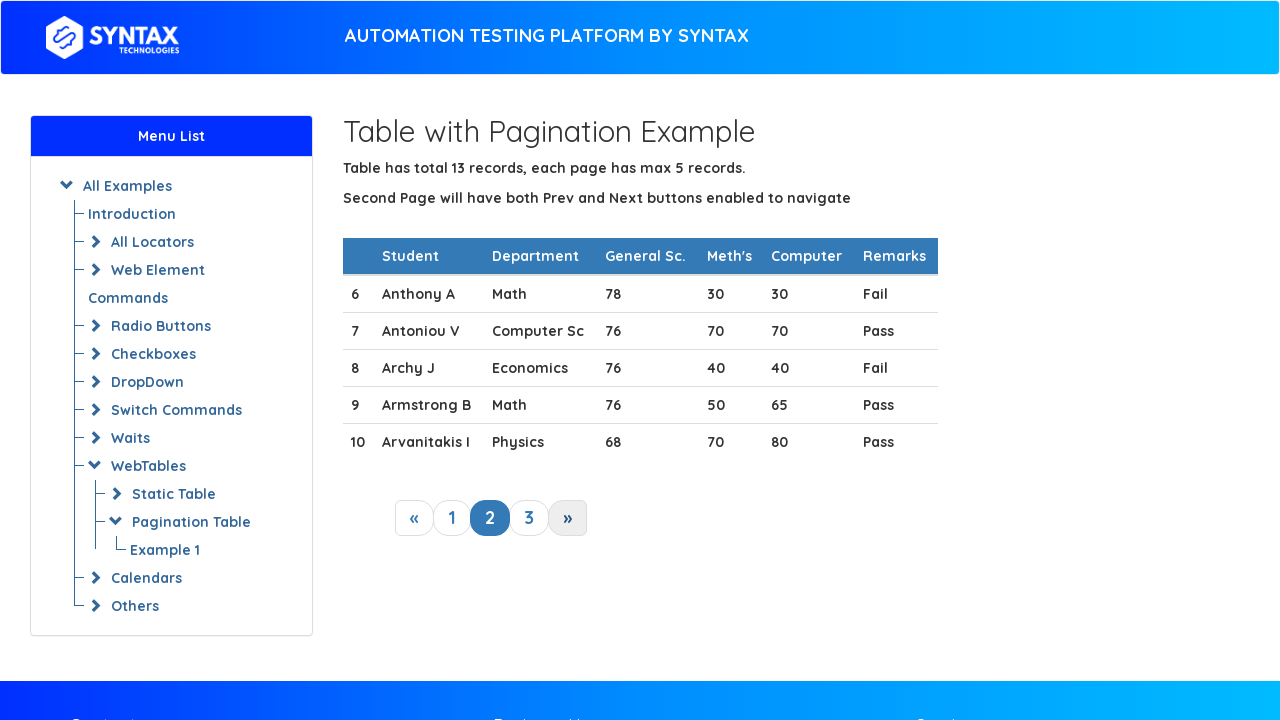

Retrieved text from row 1: 6Anthony AMath783030Fail
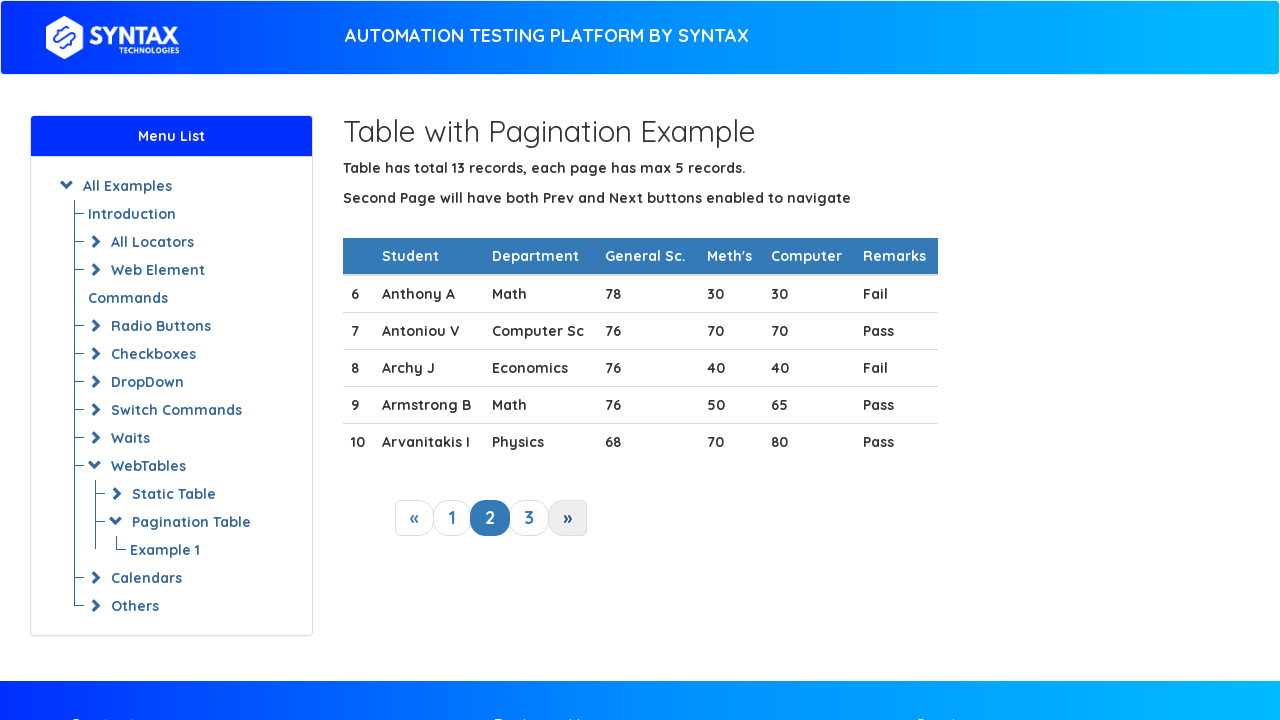

Retrieved text from row 2: 7Antoniou VComputer Sc767070Pass
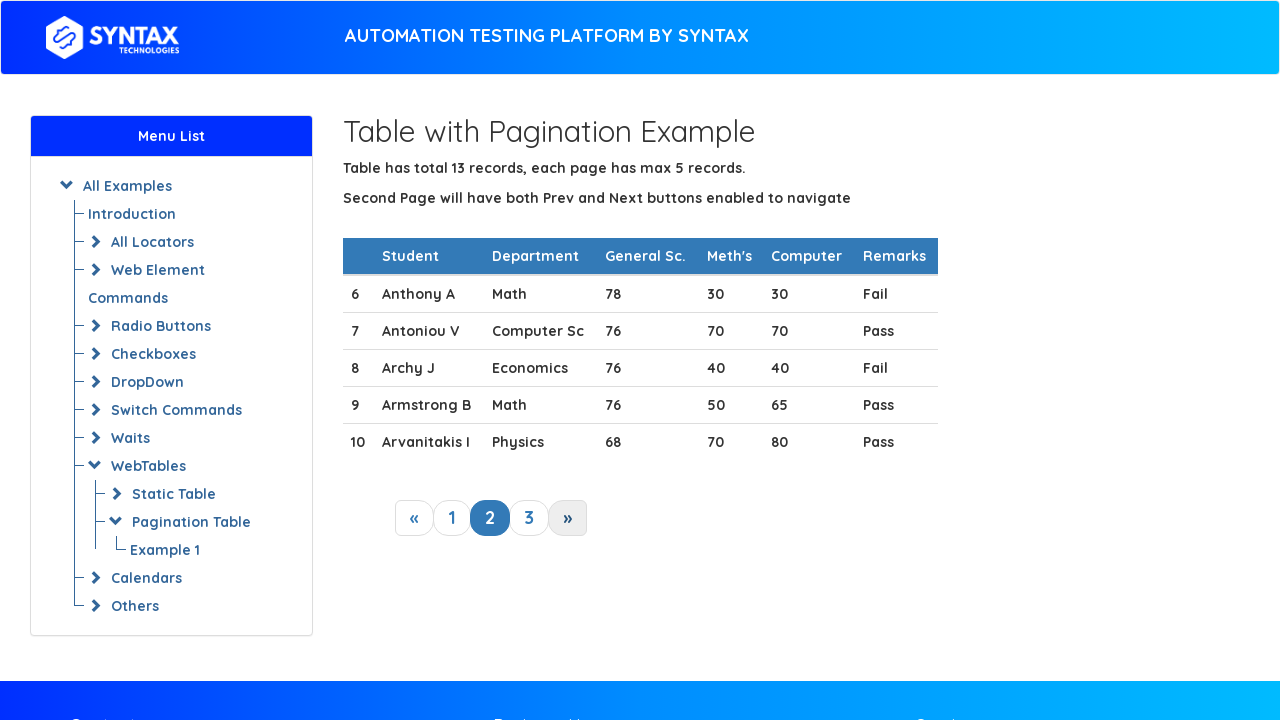

Retrieved text from row 3: 8Archy JEconomics764040Fail
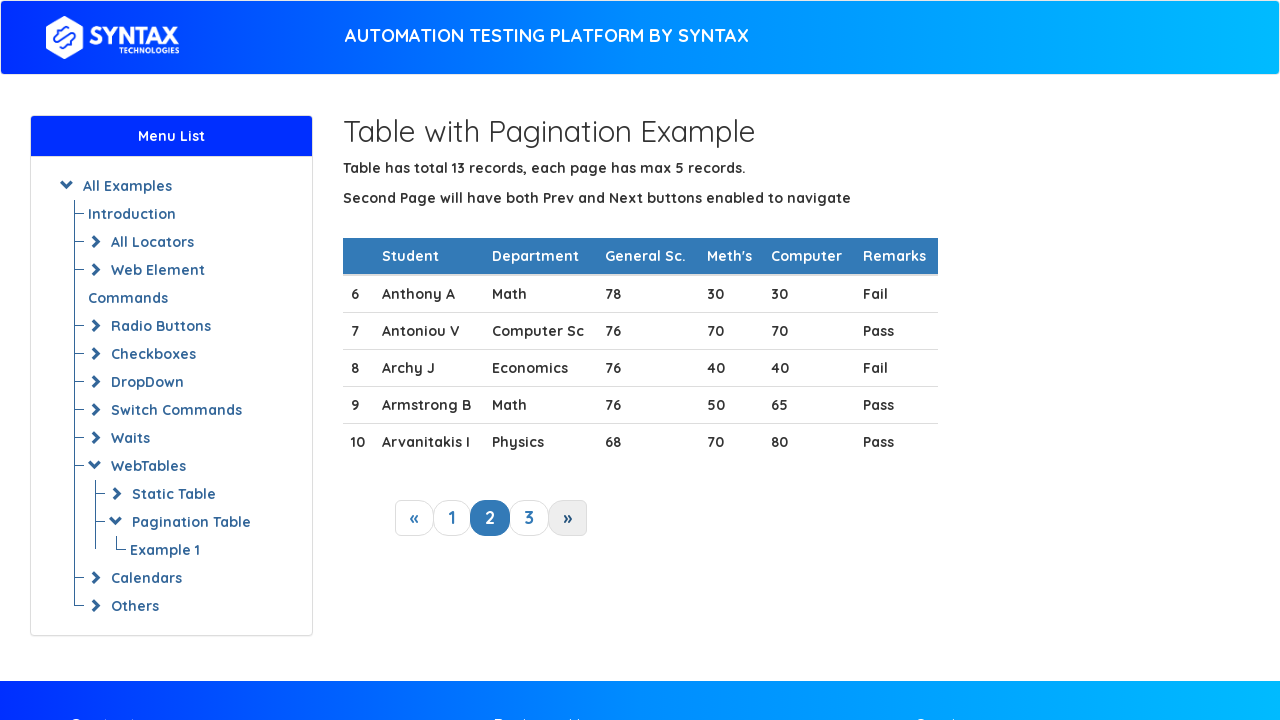

Found target row containing 'Archy J': 8Archy JEconomics764040Fail
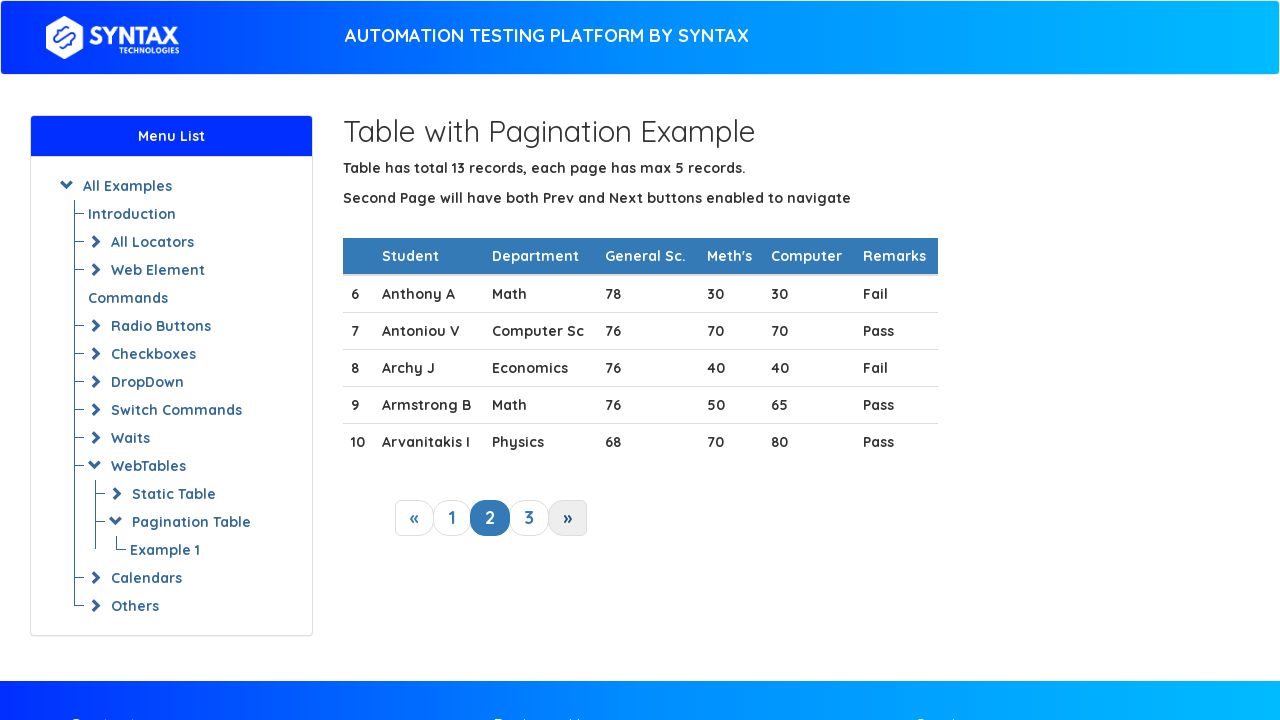

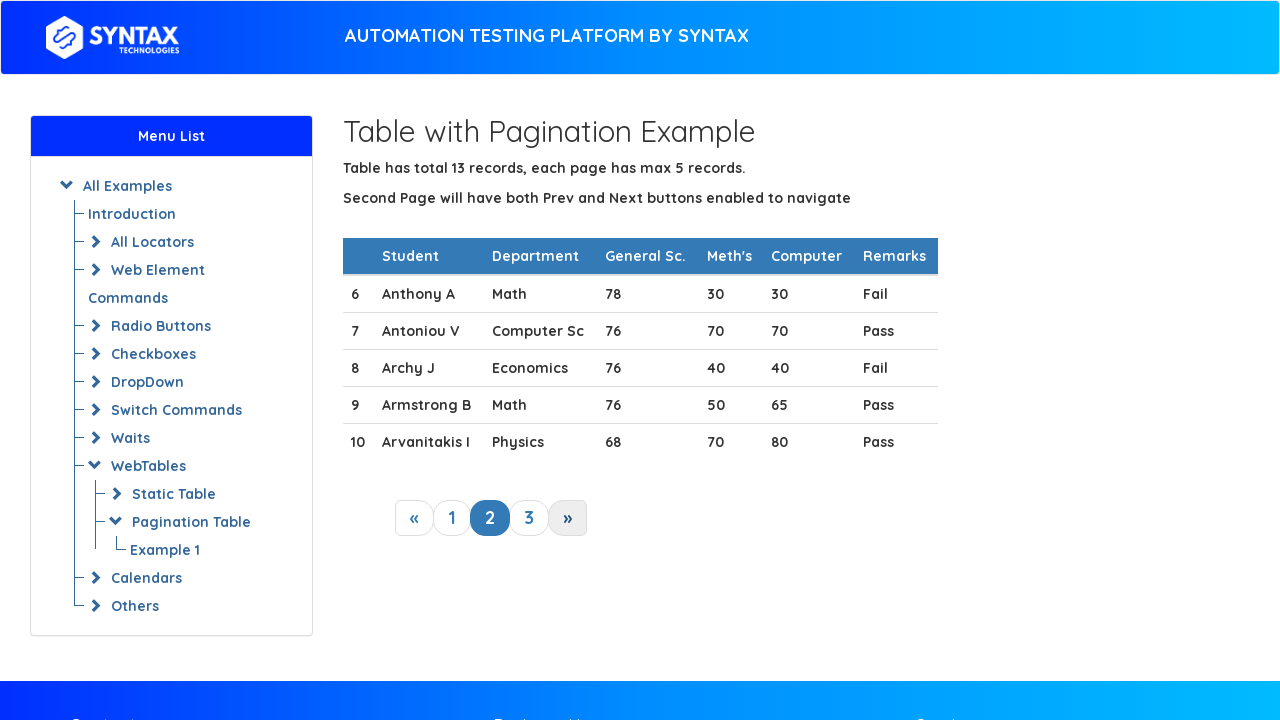